Navigates to a WNBA player profile page on 365scores and clicks the "Ver más" (Show more) button to expand the transfer history section

Starting URL: https://www.365scores.com/es/basketball/player/natasha-howard-95187

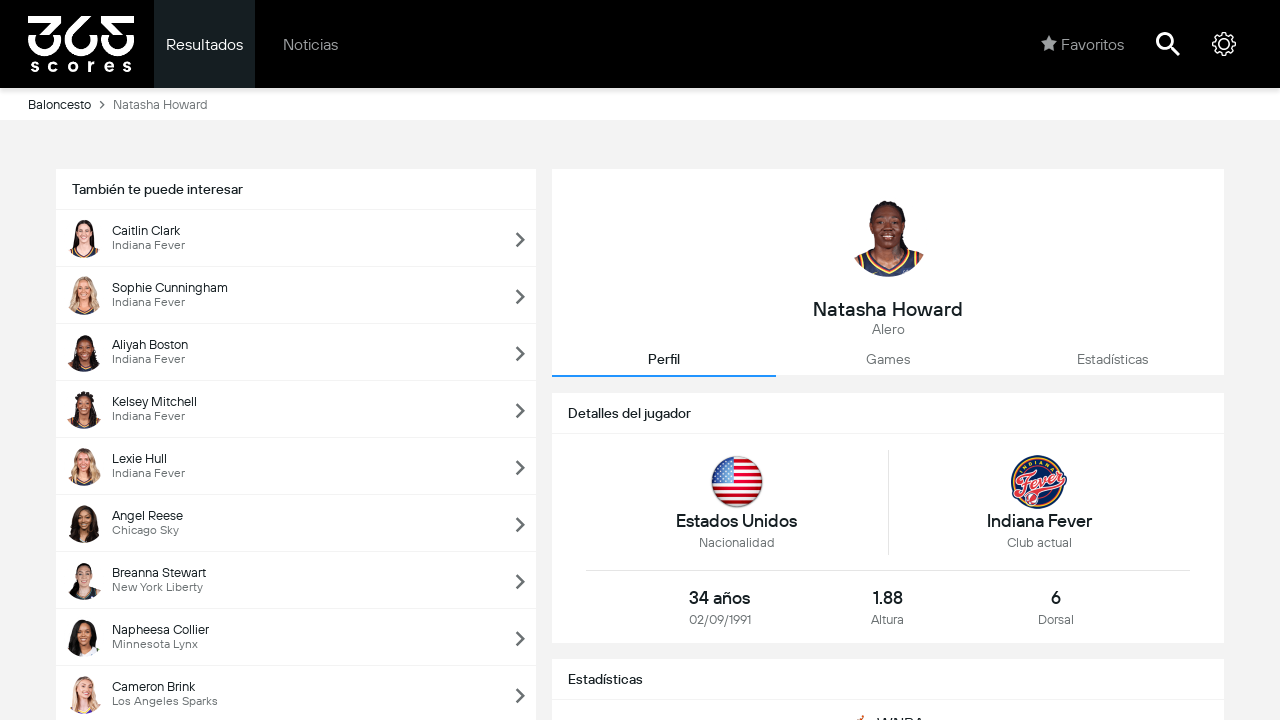

Waited for 'Ver más' (Show more) button to be present
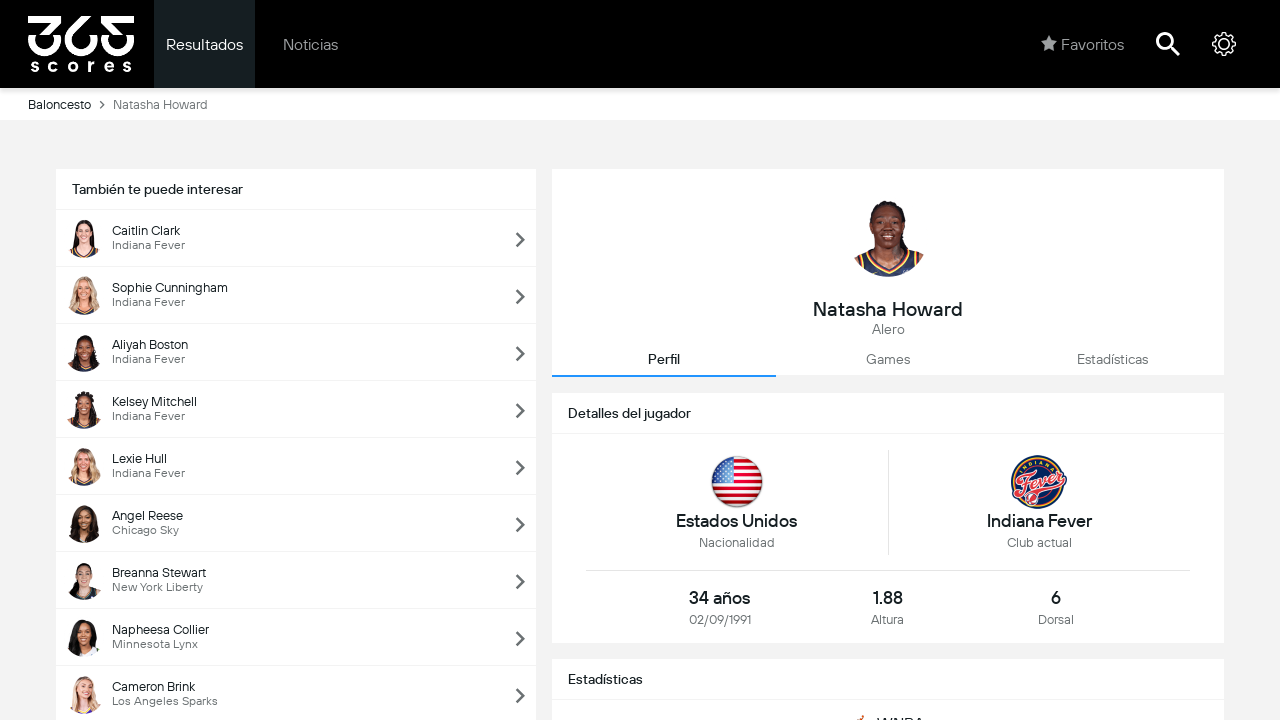

Clicked 'Ver más' button to expand transfer history section at (888, 360) on .expandable-footer_show_more_button_container__fchpn
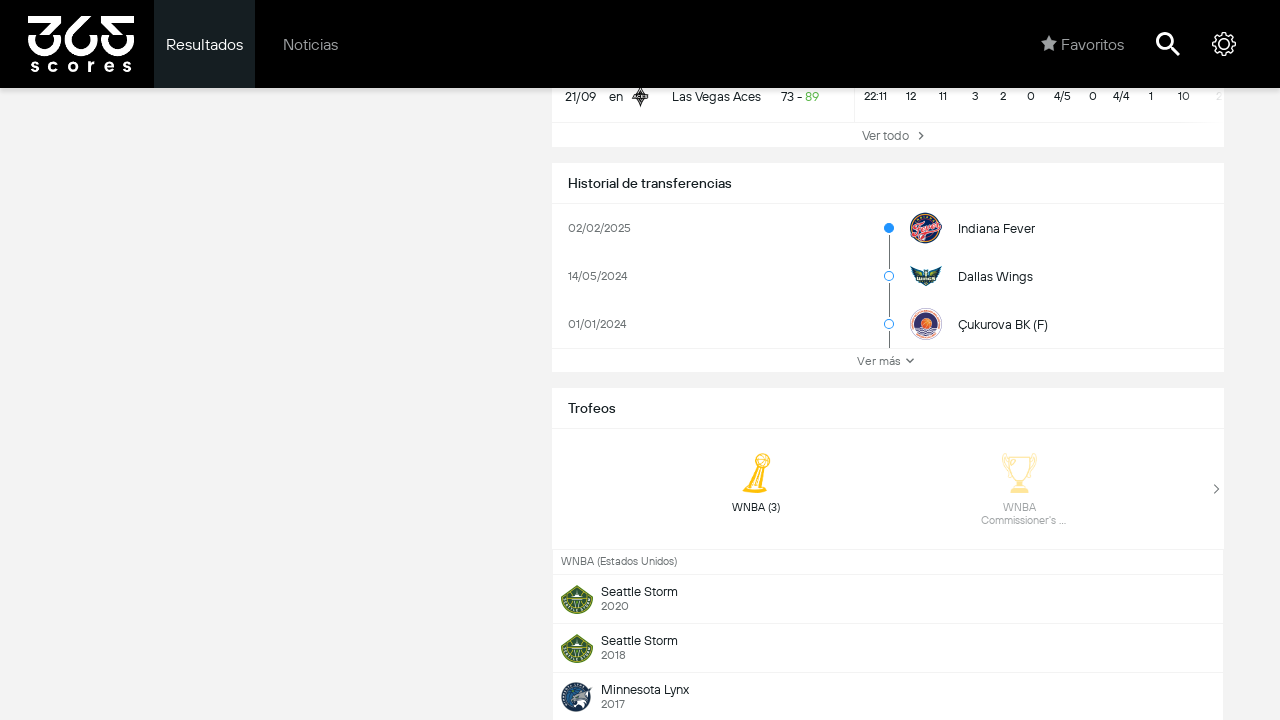

Transfer history content loaded and expanded
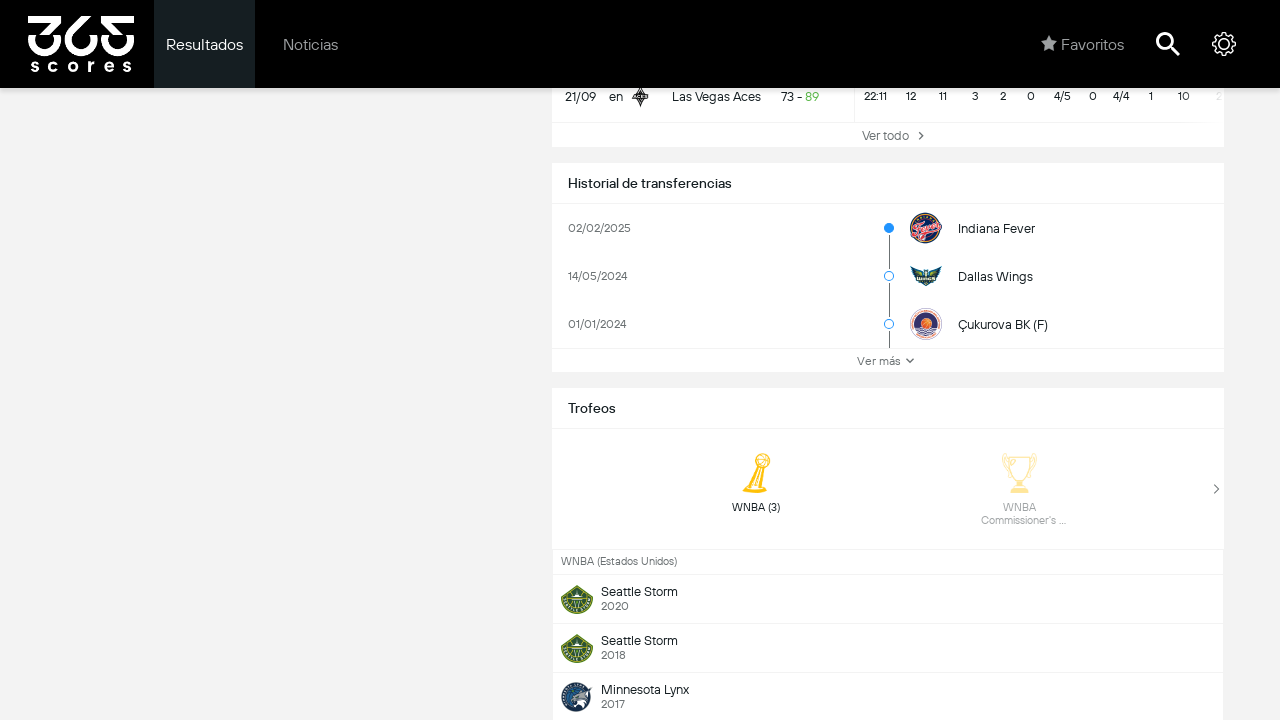

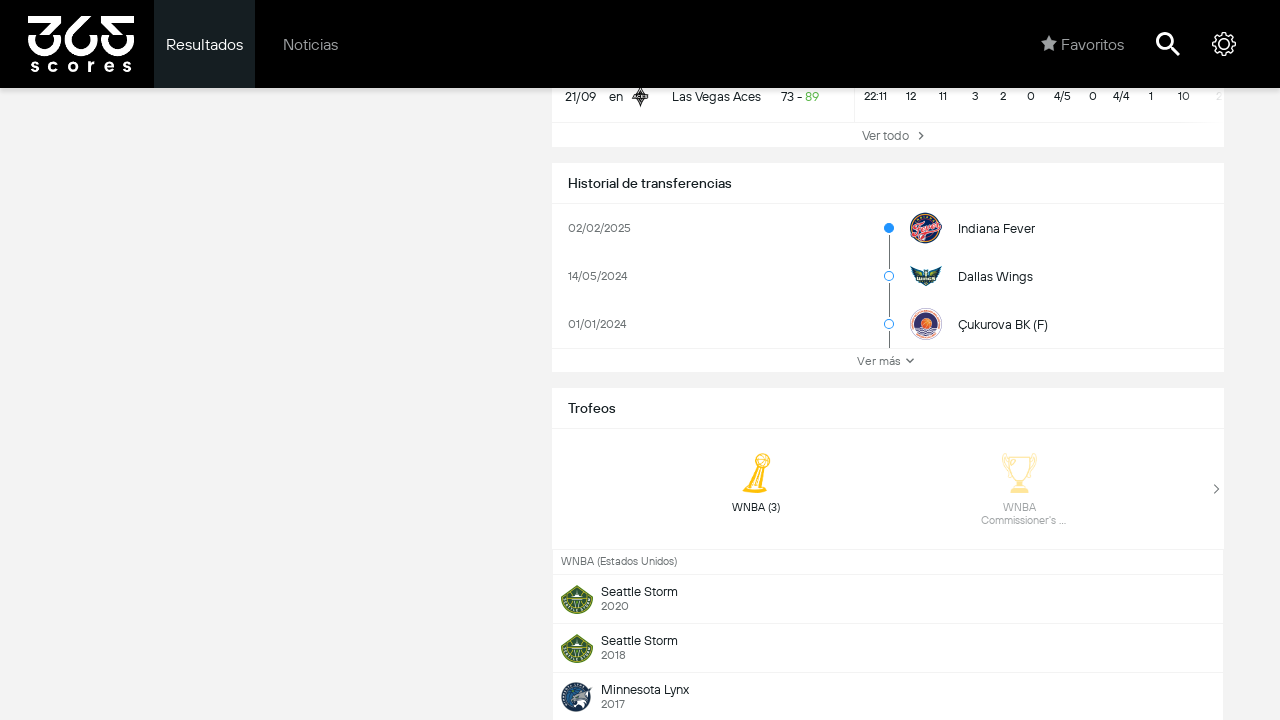